Opens a form page, switches to a new tab to get course information from another page, returns to the original tab and fills the name field with the course name

Starting URL: https://rahulshettyacademy.com/angularpractice/

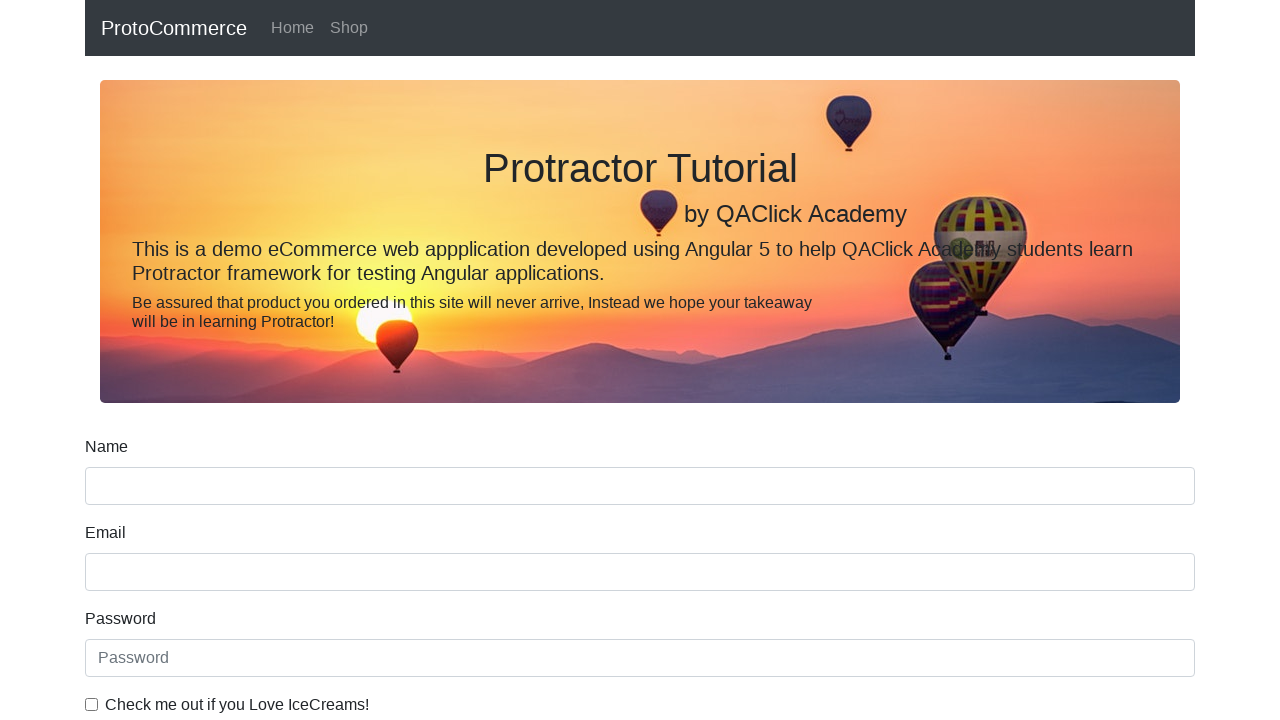

Opened a new tab
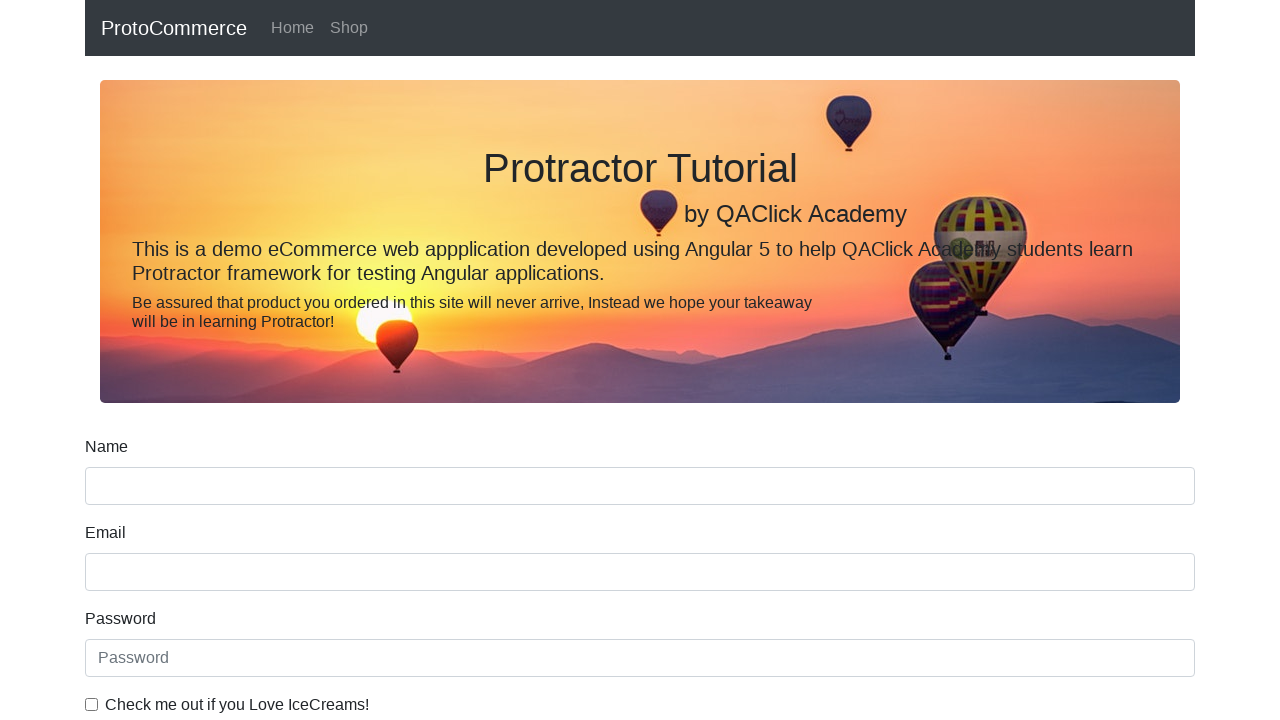

Navigated to Rahul Shetty Academy homepage in new tab
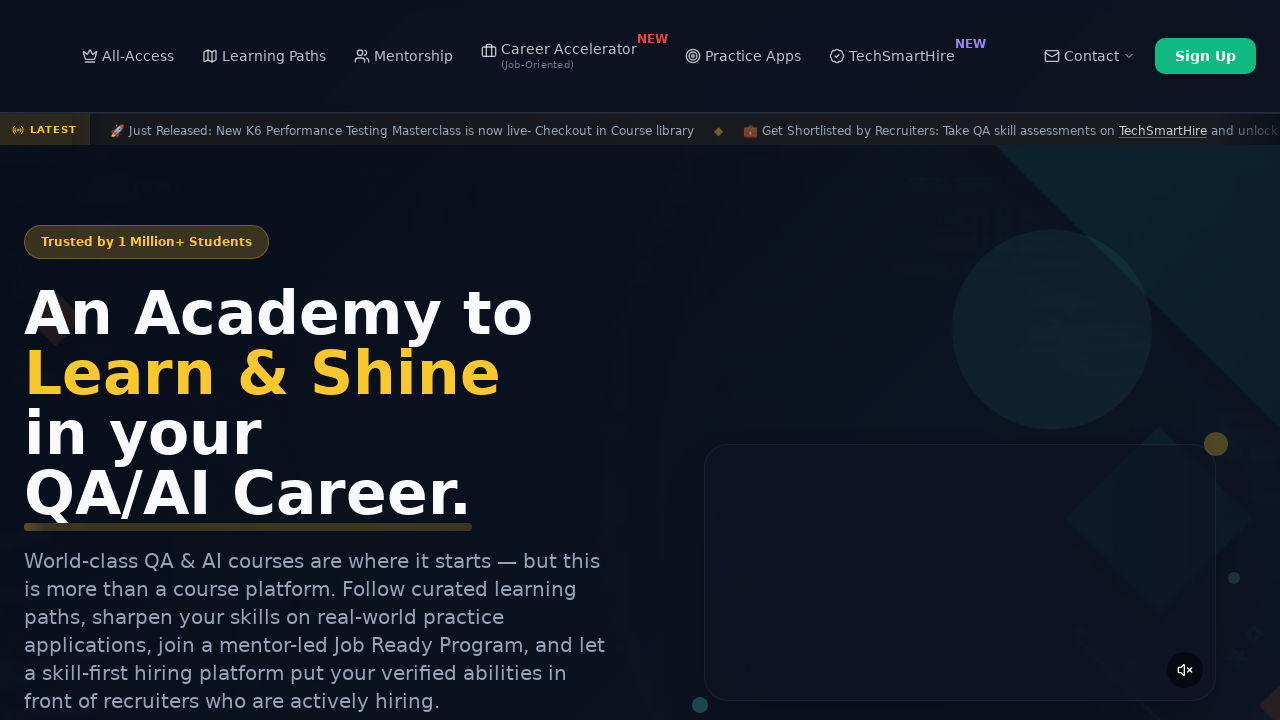

Located course links on the page
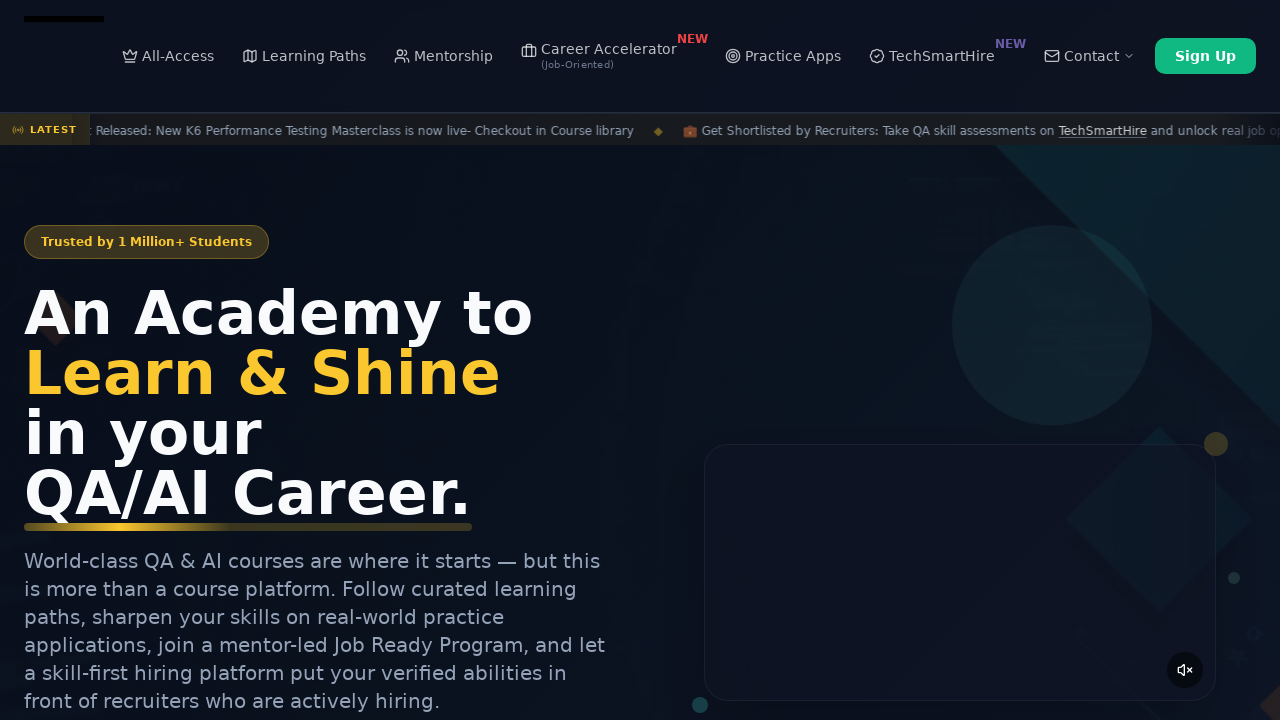

Retrieved second course name: Playwright Testing
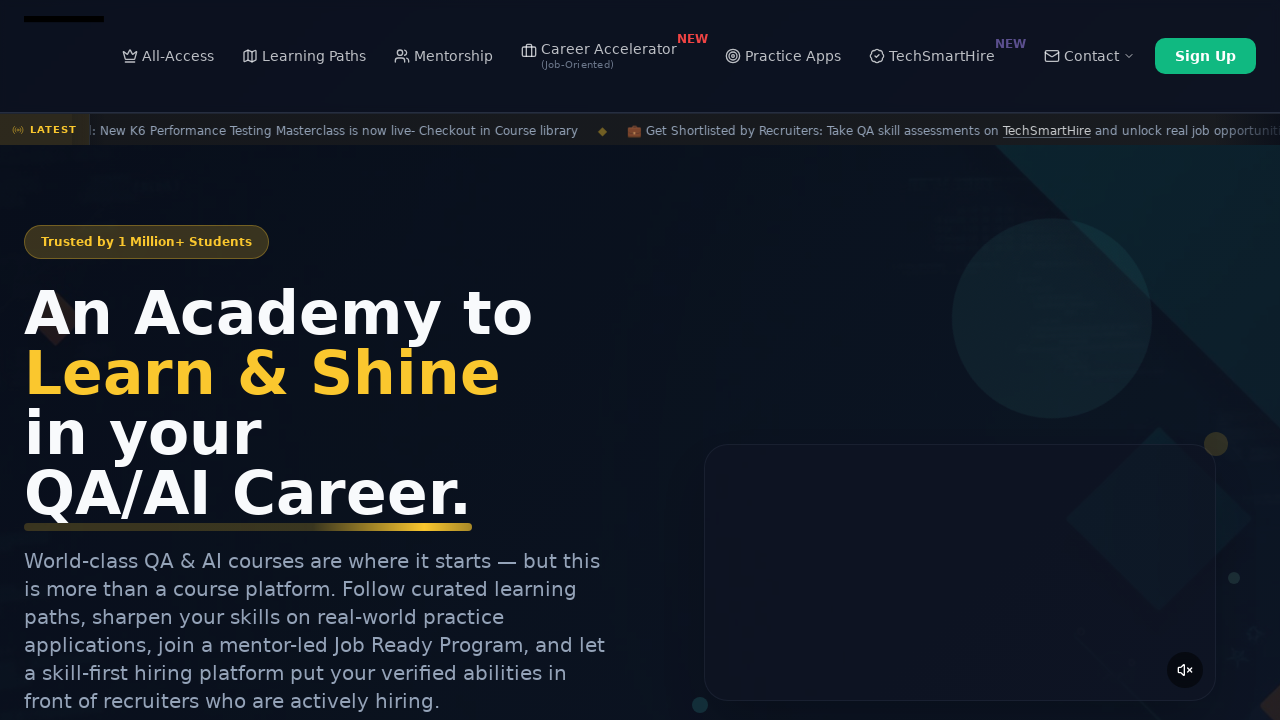

Closed the new tab and returned to original page
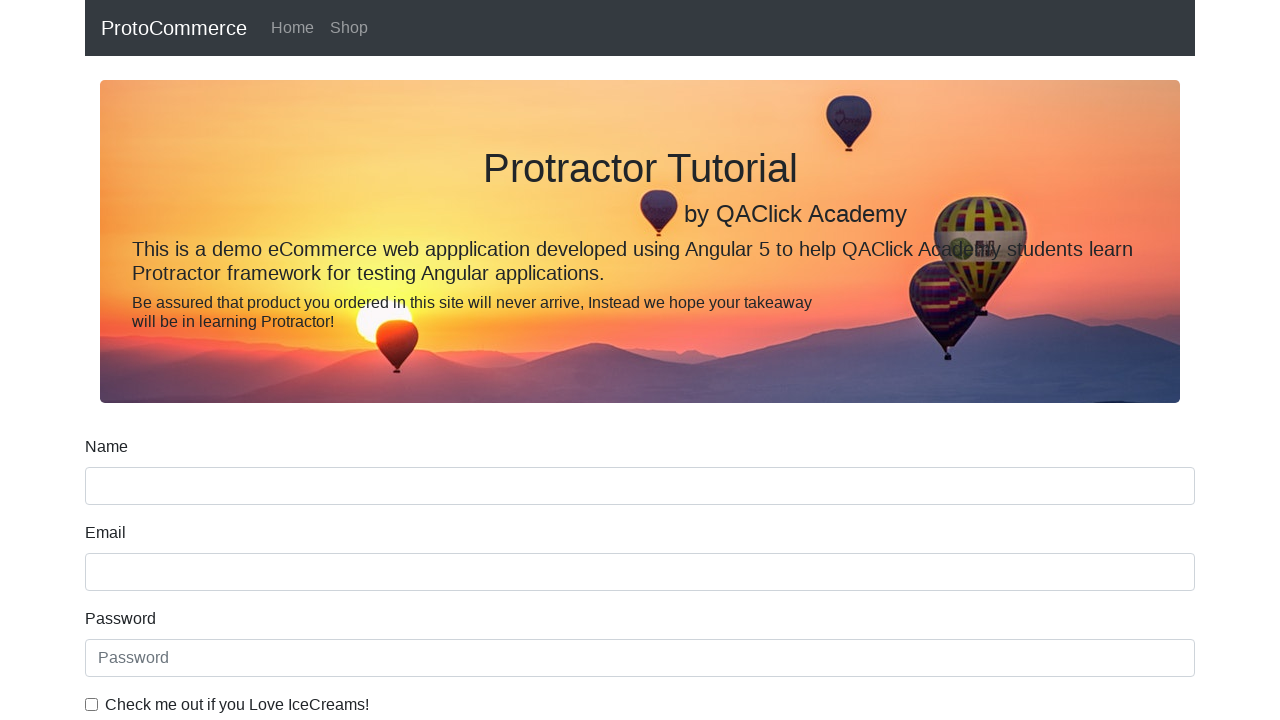

Filled name field with course name: Playwright Testing on input[name='name']
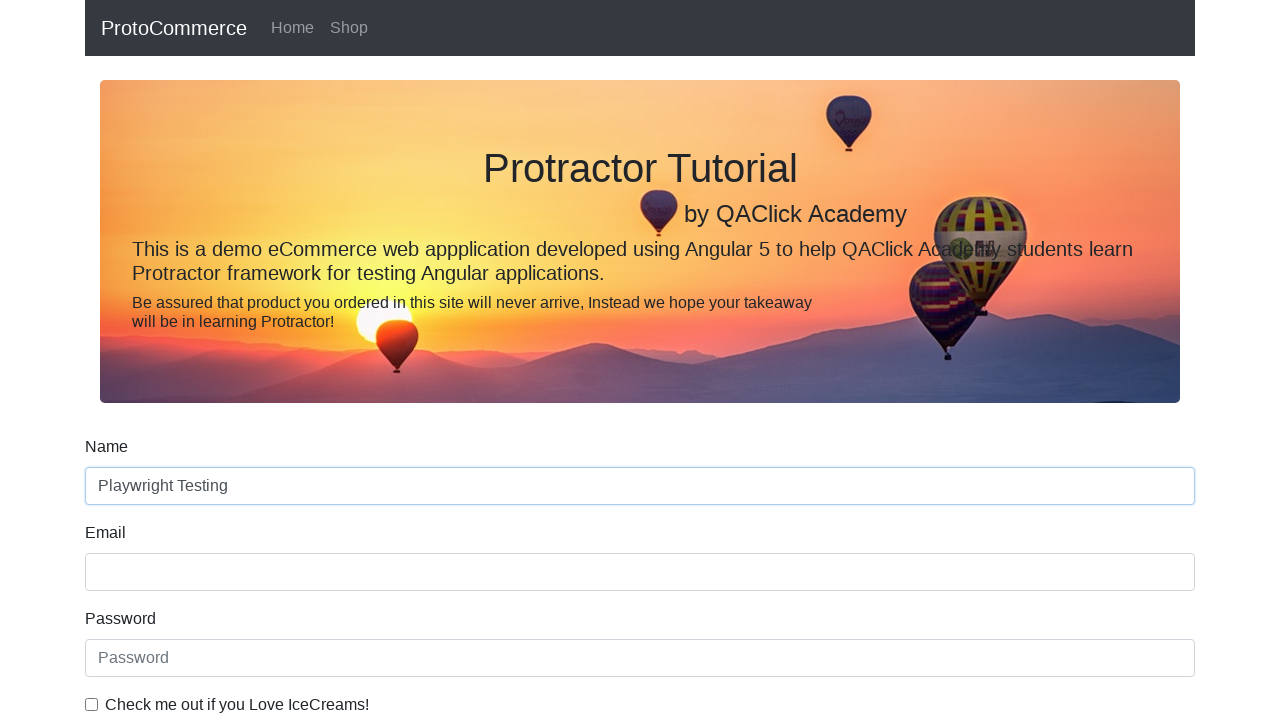

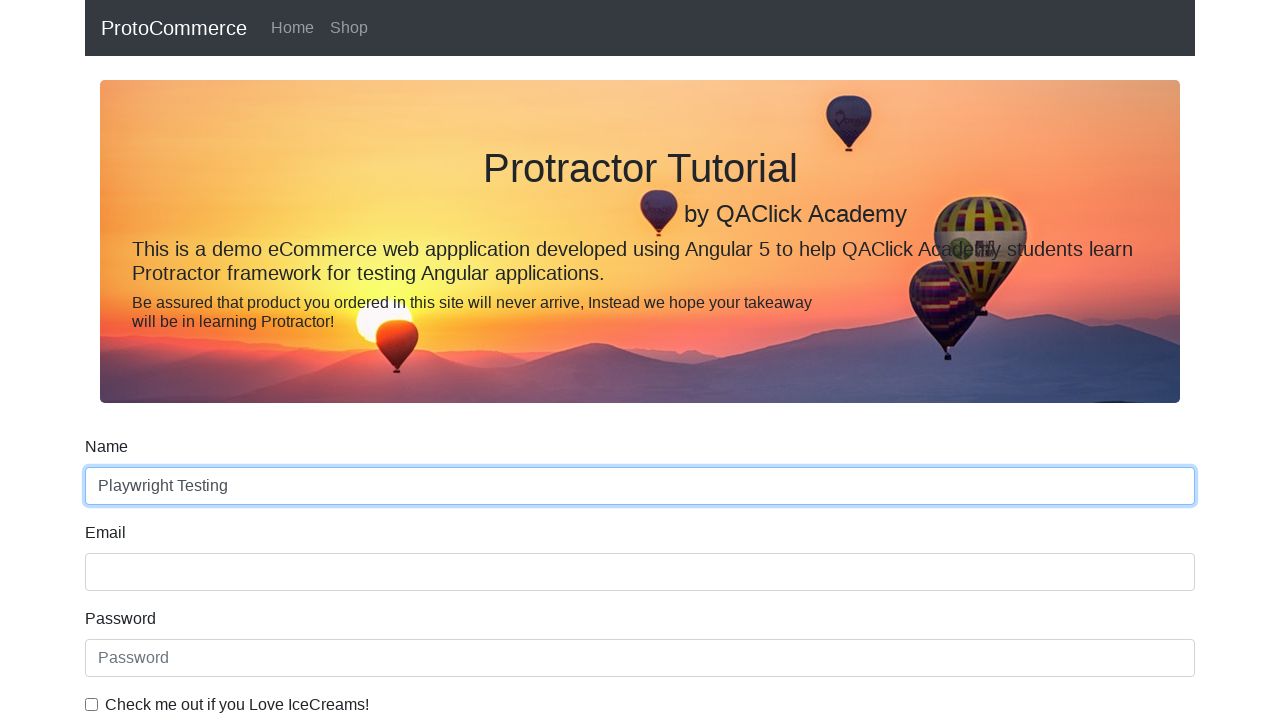